Tests dismissing a confirmation alert by switching to the confirm tab, clicking a button to trigger the alert, and dismissing it

Starting URL: http://demo.automationtesting.in/Alerts.html

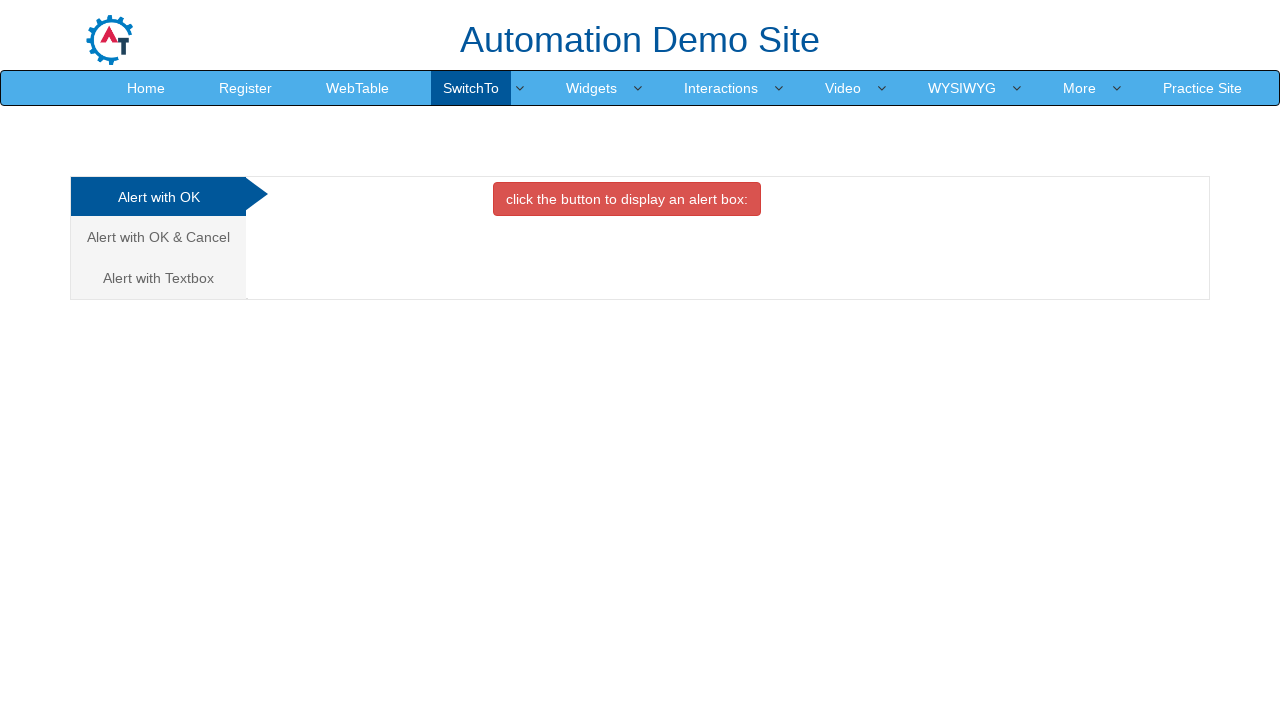

Clicked on Alert with OK & Cancel tab at (158, 237) on xpath=/html/body/div[1]/div/div/div/div[1]/ul/li[2]/a
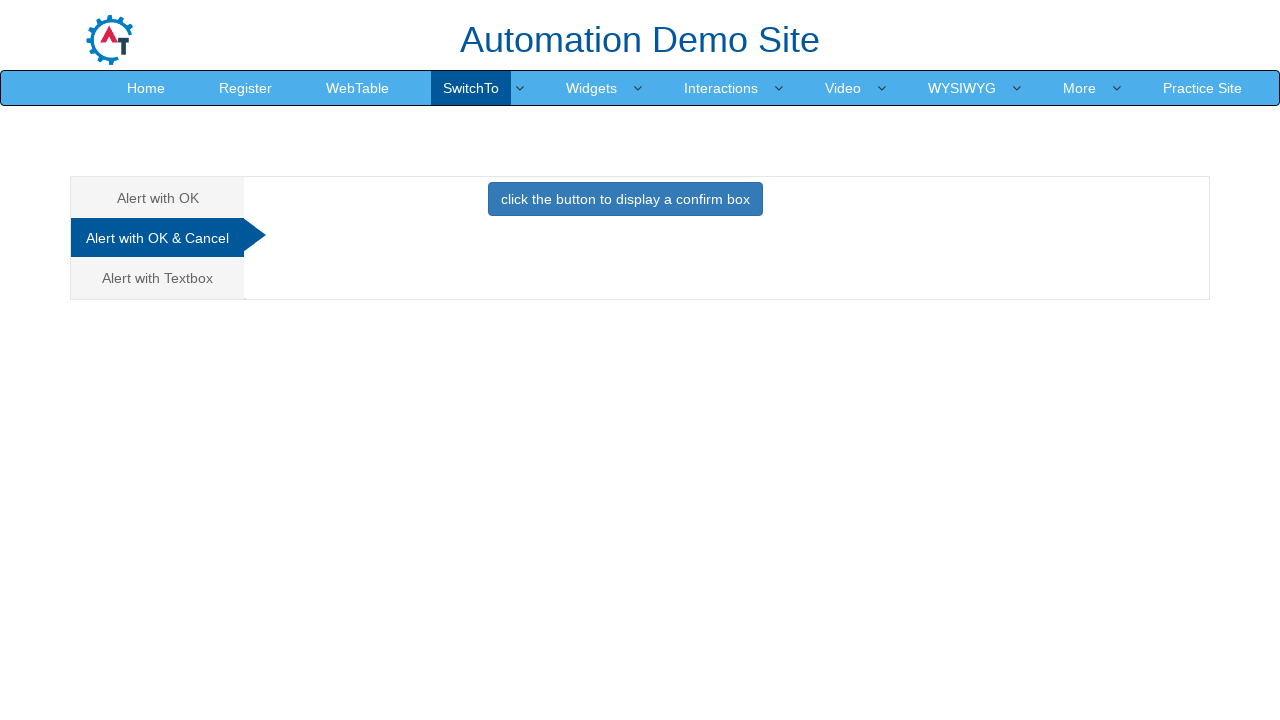

Set up dialog handler to dismiss alerts
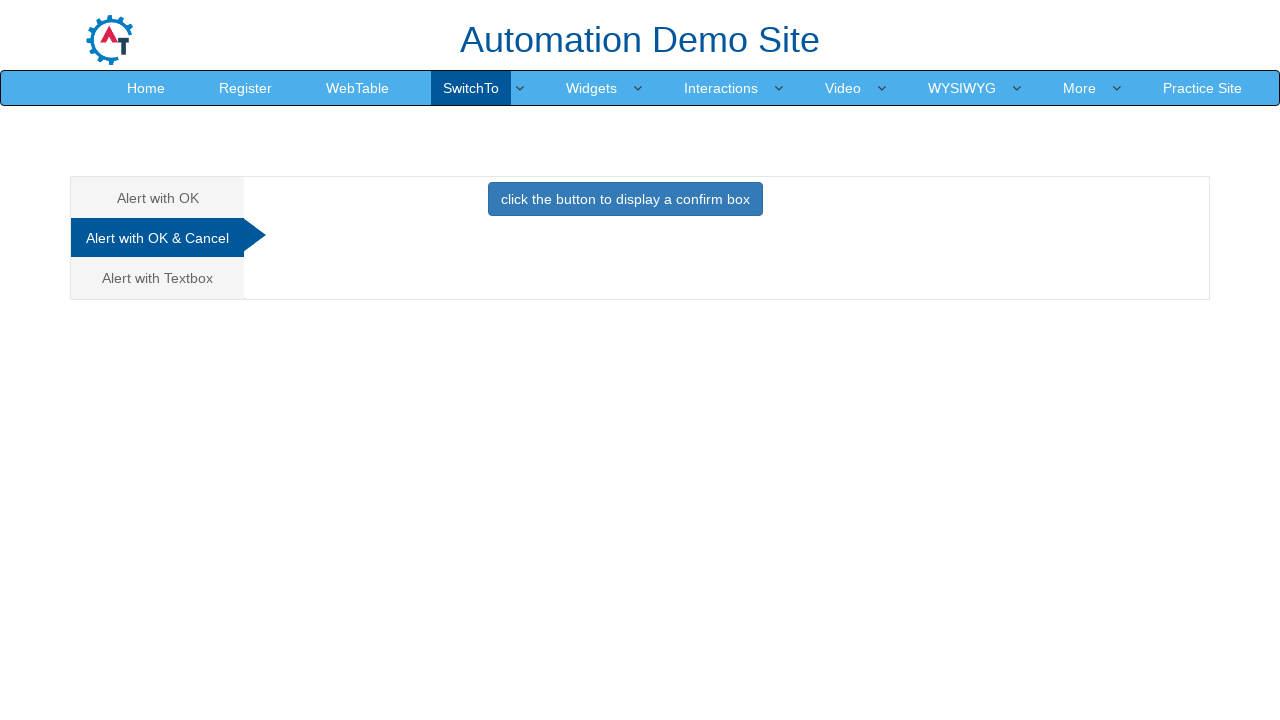

Clicked button to trigger confirmation dialog at (625, 199) on xpath=//button[@onclick='confirmbox()']
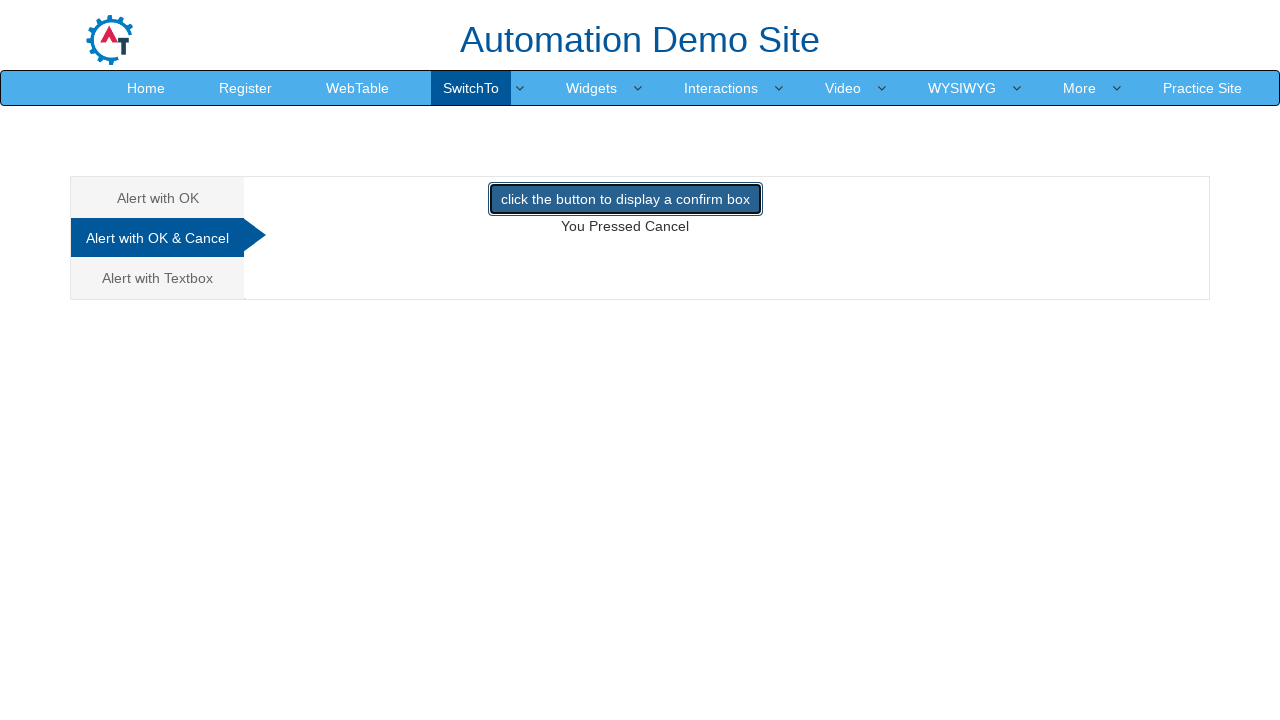

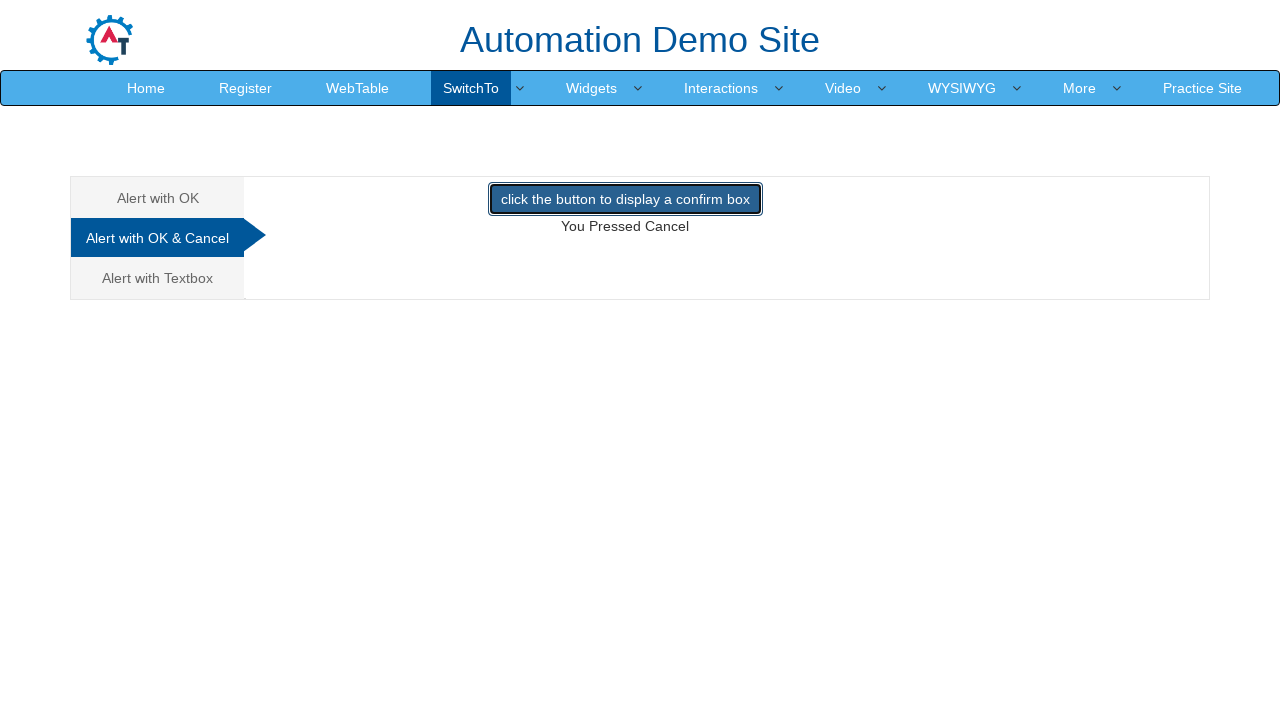